Tests selecting a checkbox by checking if it's unselected first, then clicking to select it

Starting URL: https://the-internet.herokuapp.com/checkboxes

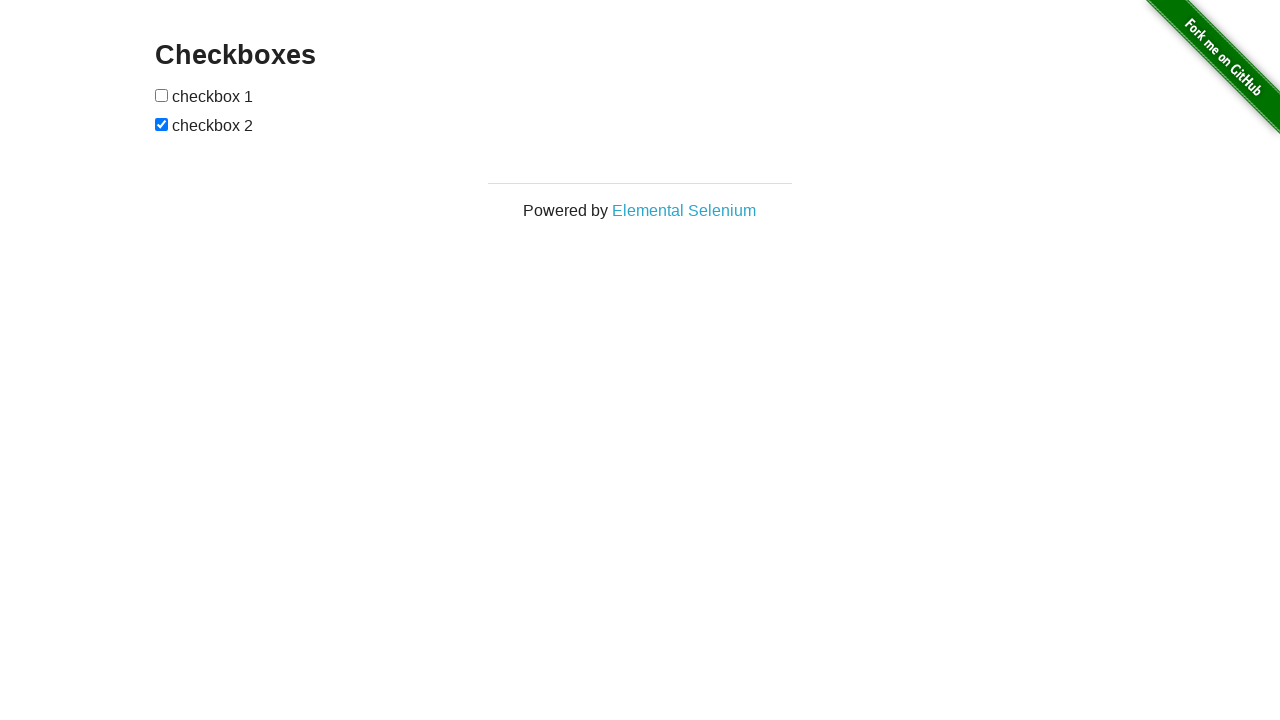

Navigated to checkboxes page
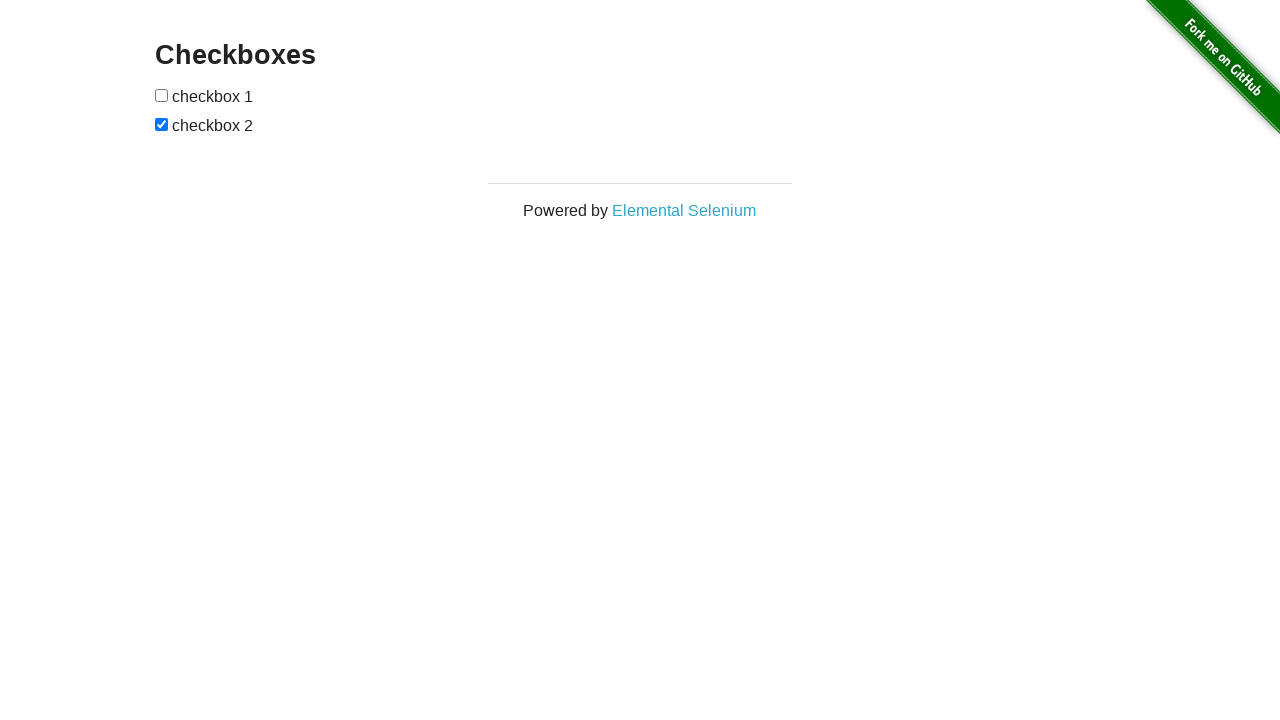

Located the first checkbox element
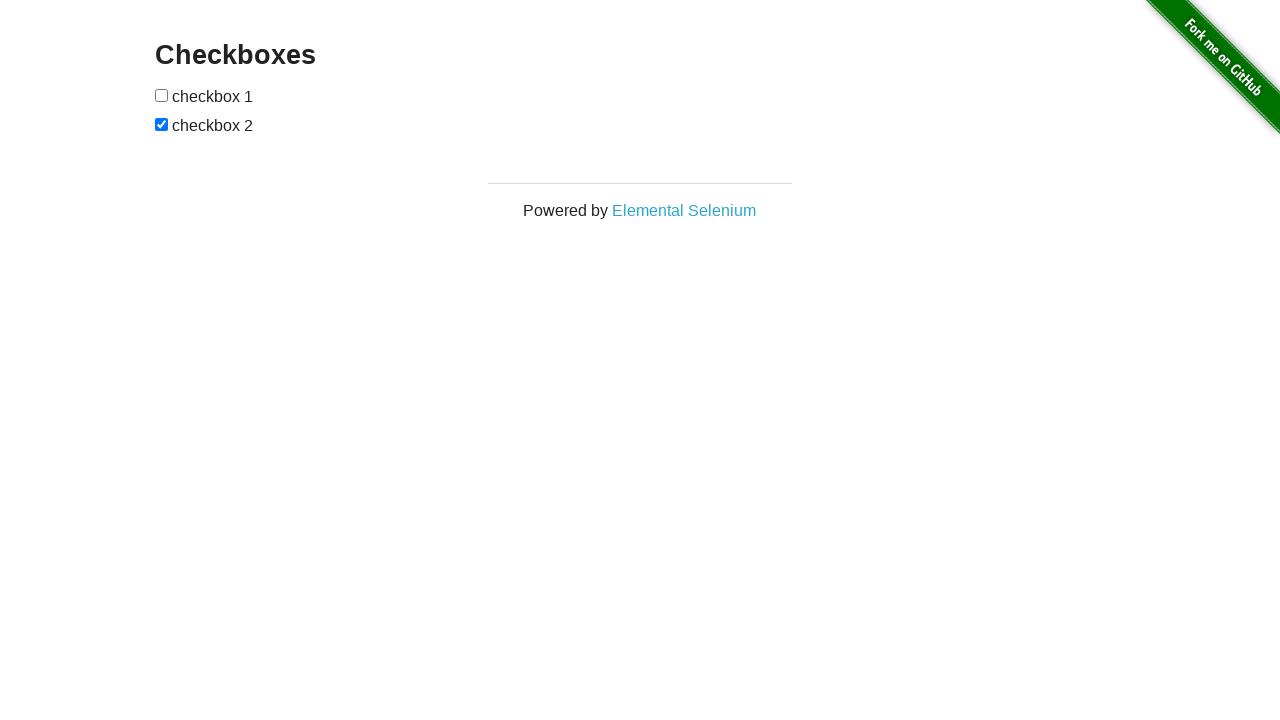

Verified that checkbox is currently unchecked
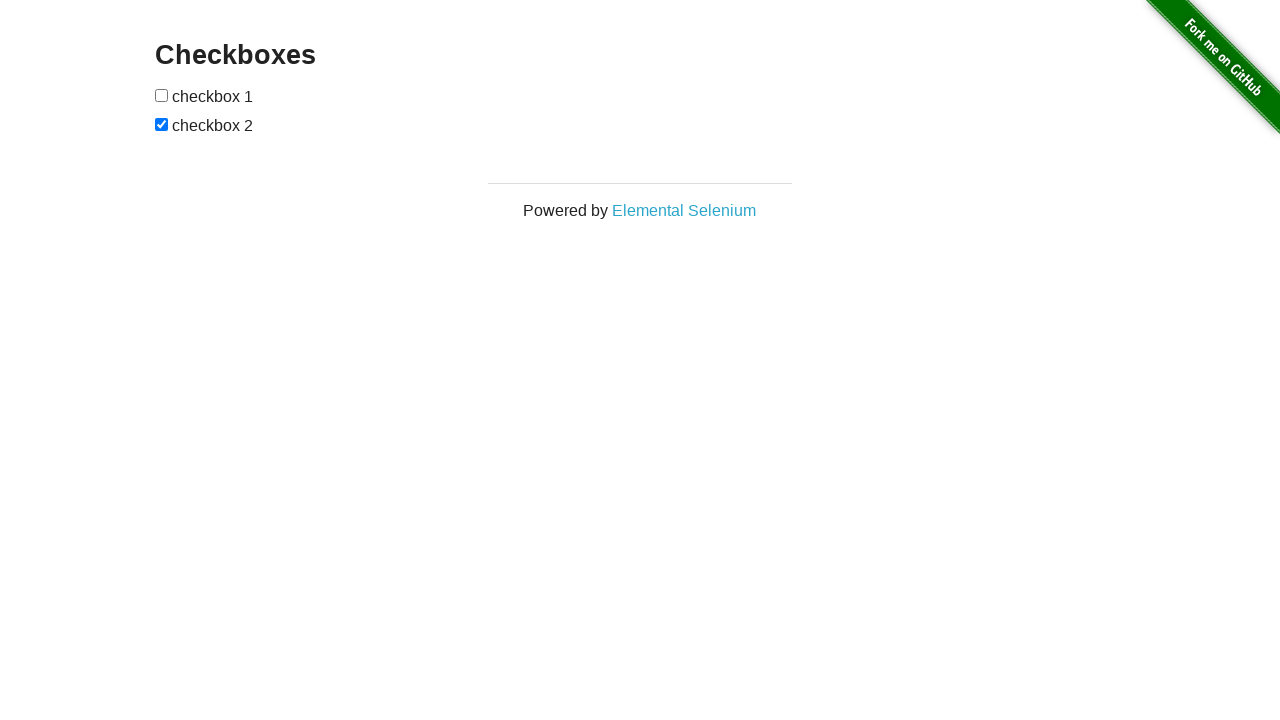

Clicked the checkbox to select it at (162, 95) on xpath=//form[@id='checkboxes']/input[1]
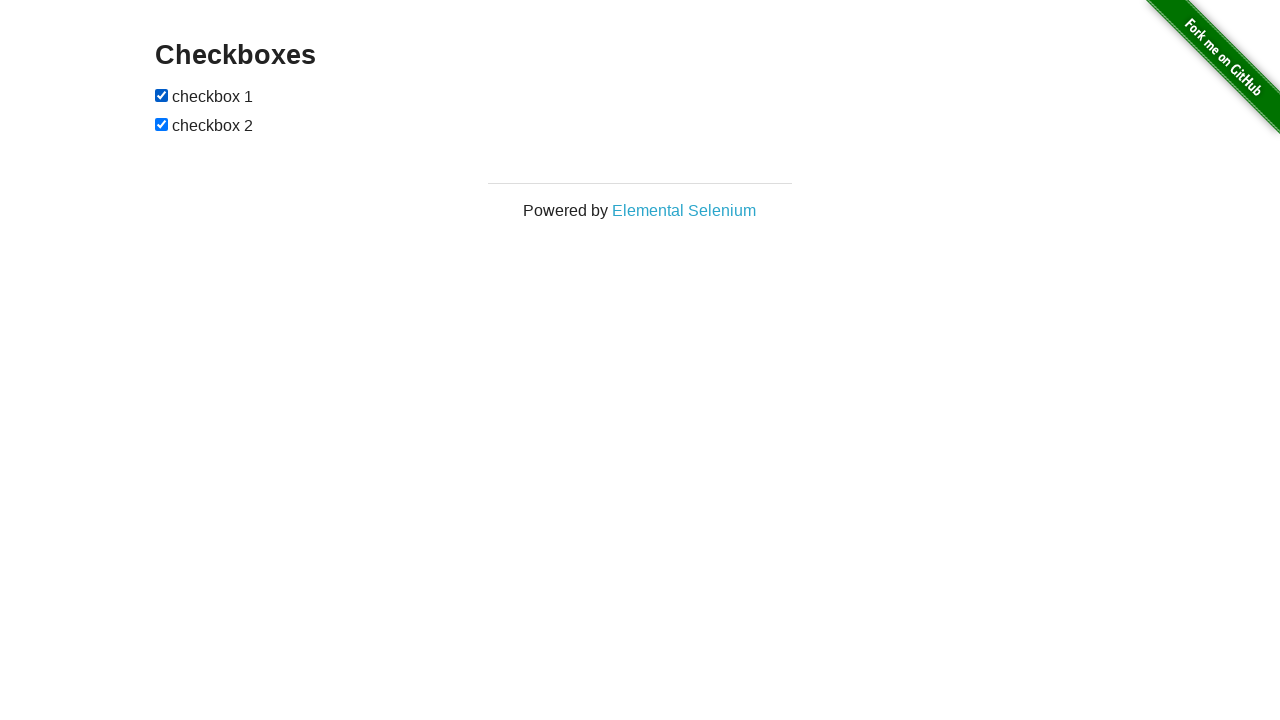

Verified that checkbox is now checked
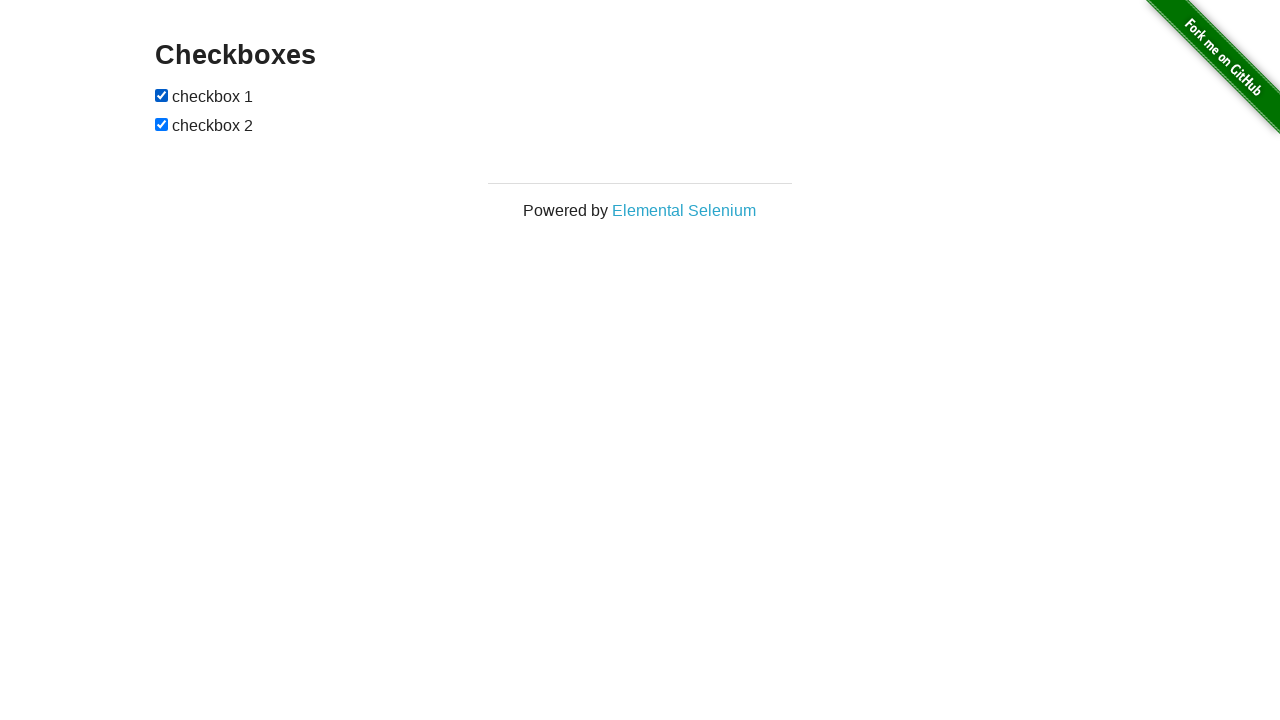

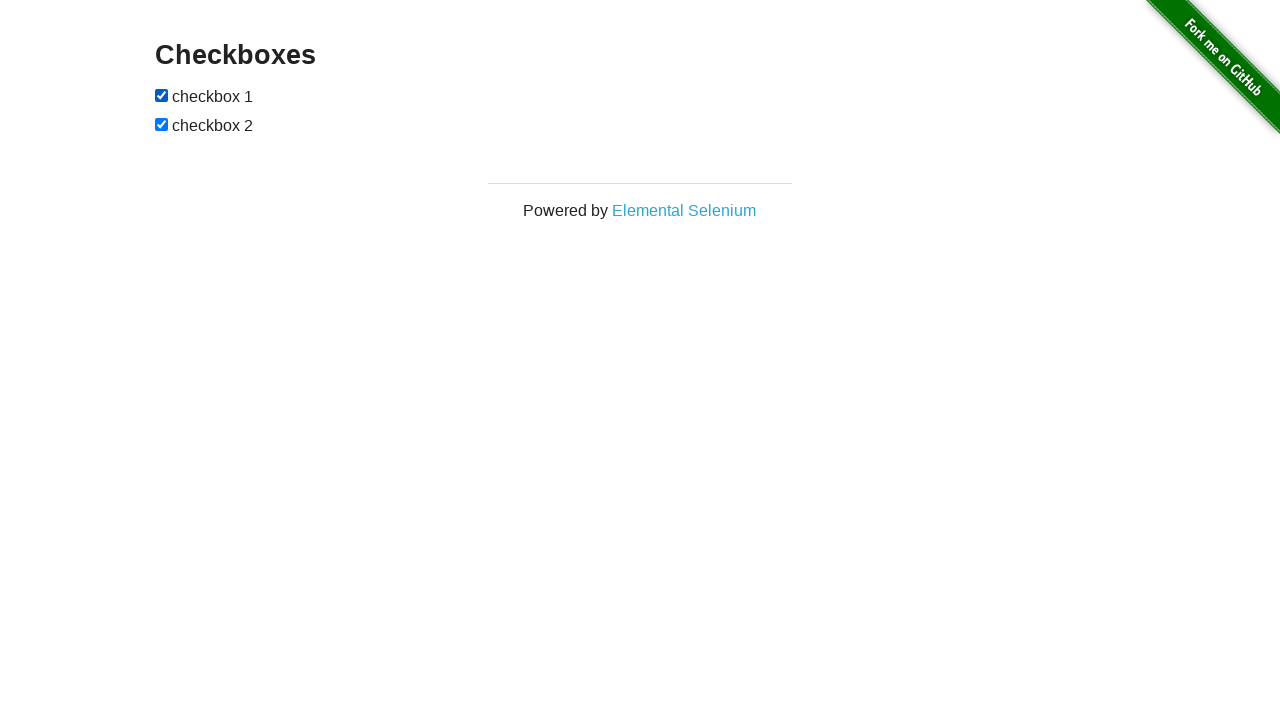